Tests browser navigation functionality by navigating to a page, then using back, forward, and refresh browser controls

Starting URL: https://www.guru99.com/selenium-tutorial.html

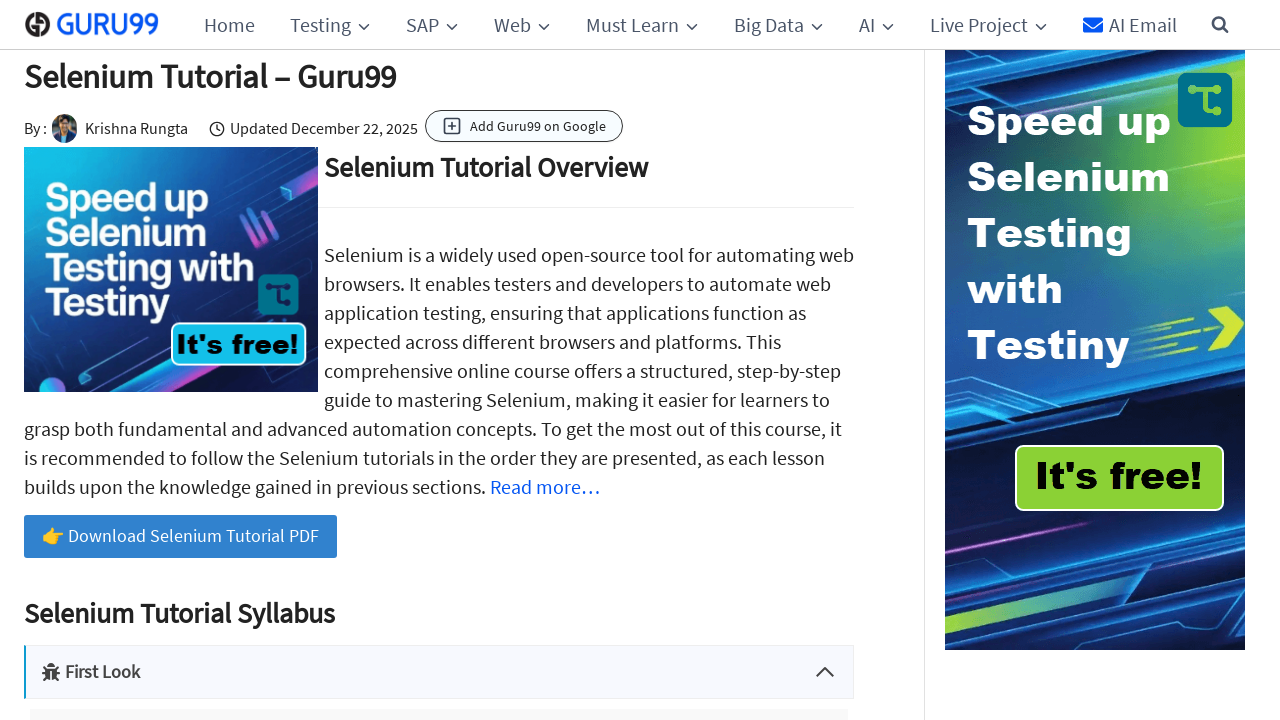

Navigated back to previous page
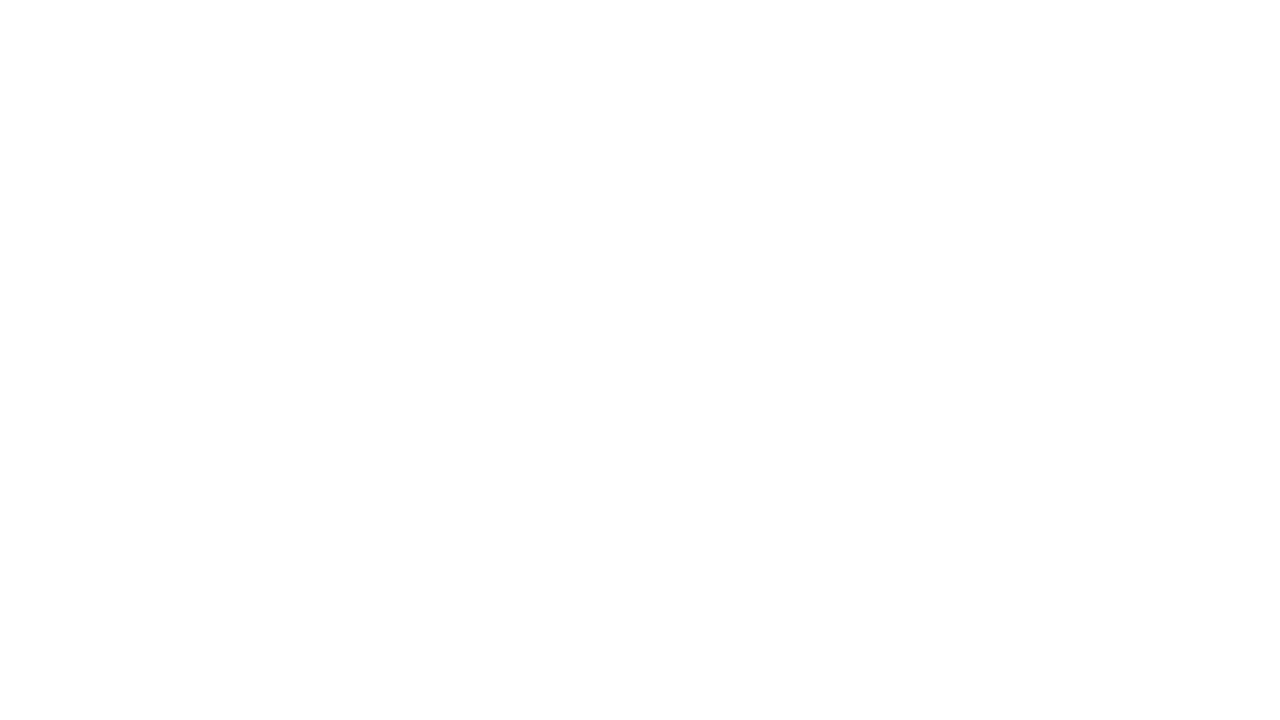

Navigated forward to return to the tutorial page
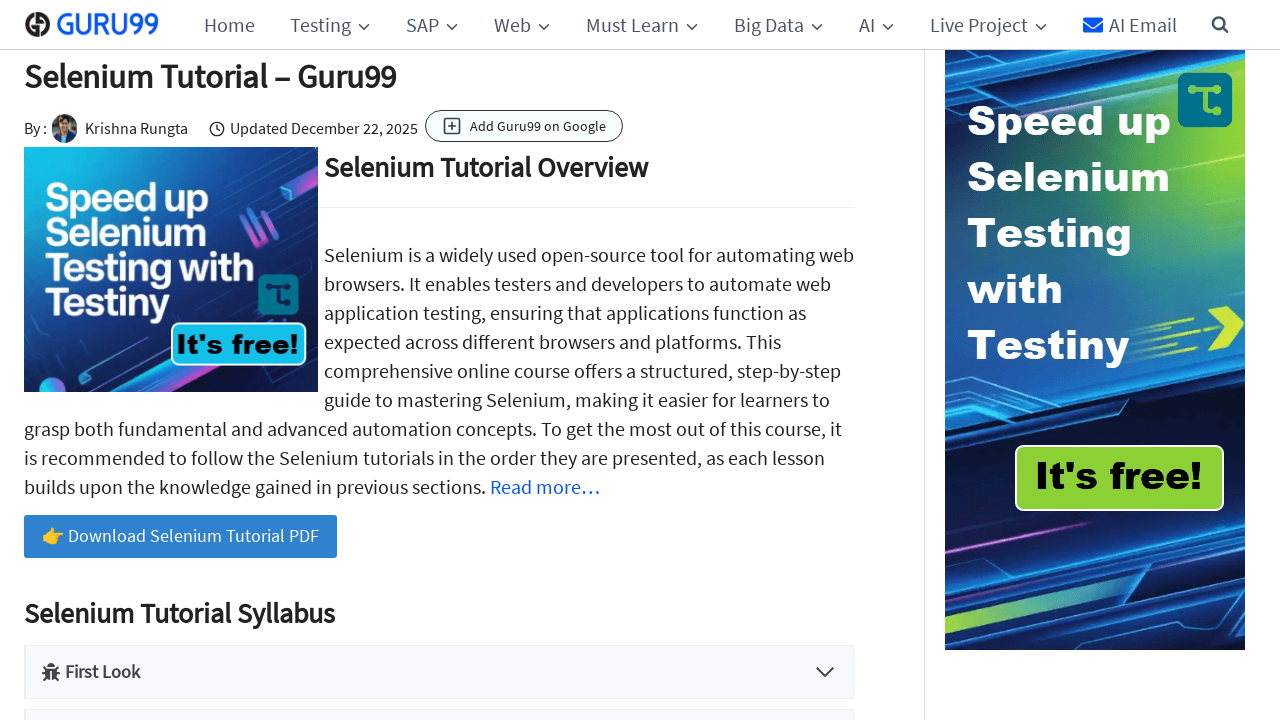

Refreshed the current page
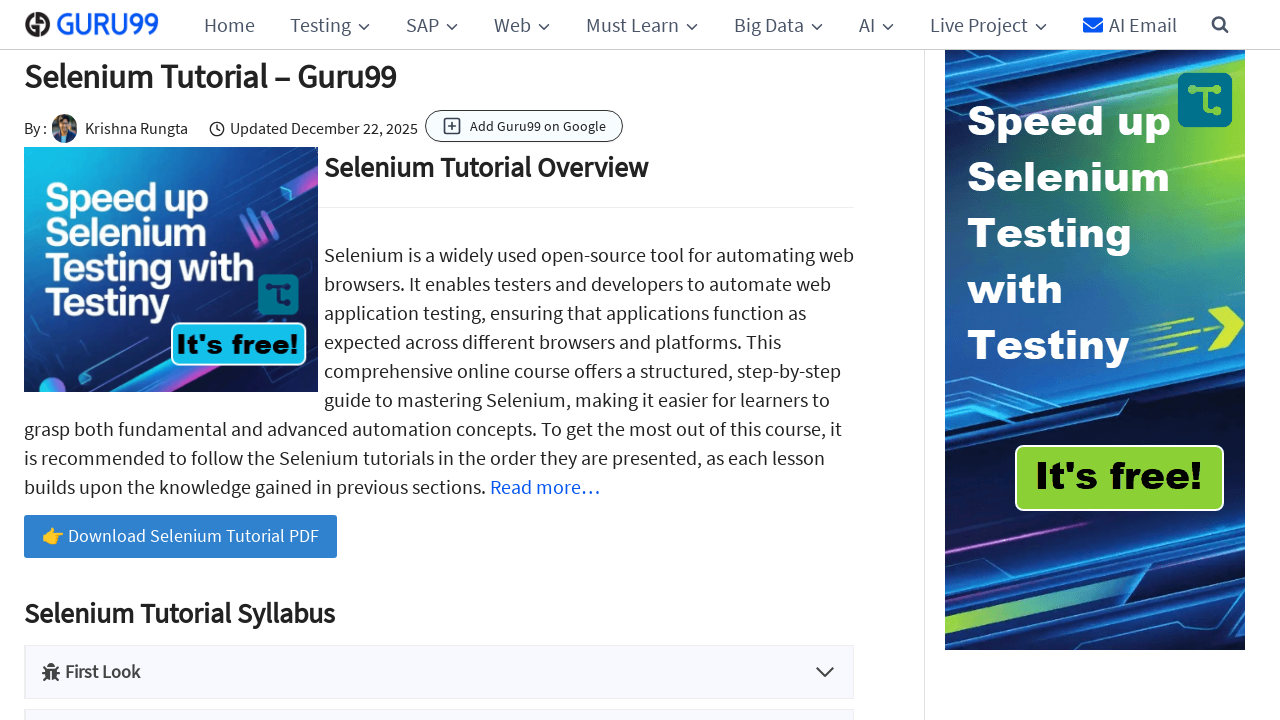

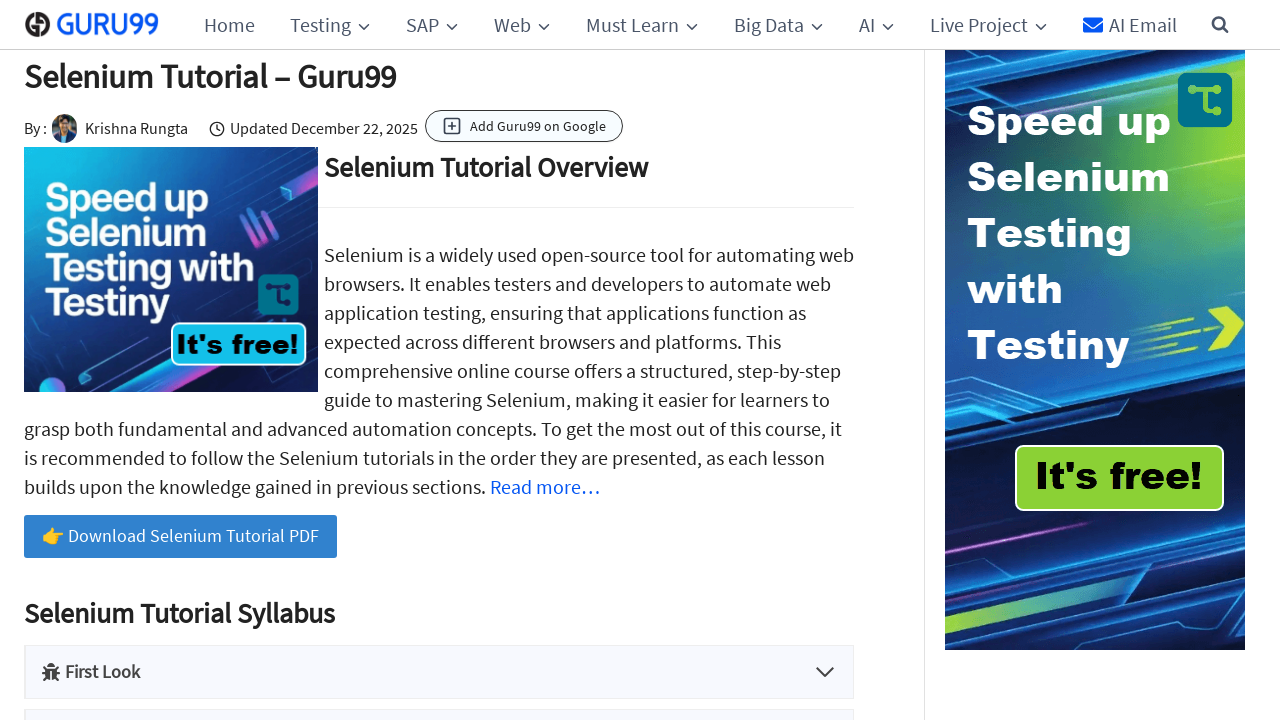